Tests dynamic loading where an element is rendered after clicking start button, waits for element to appear in DOM with expected text

Starting URL: http://the-internet.herokuapp.com/dynamic_loading/2

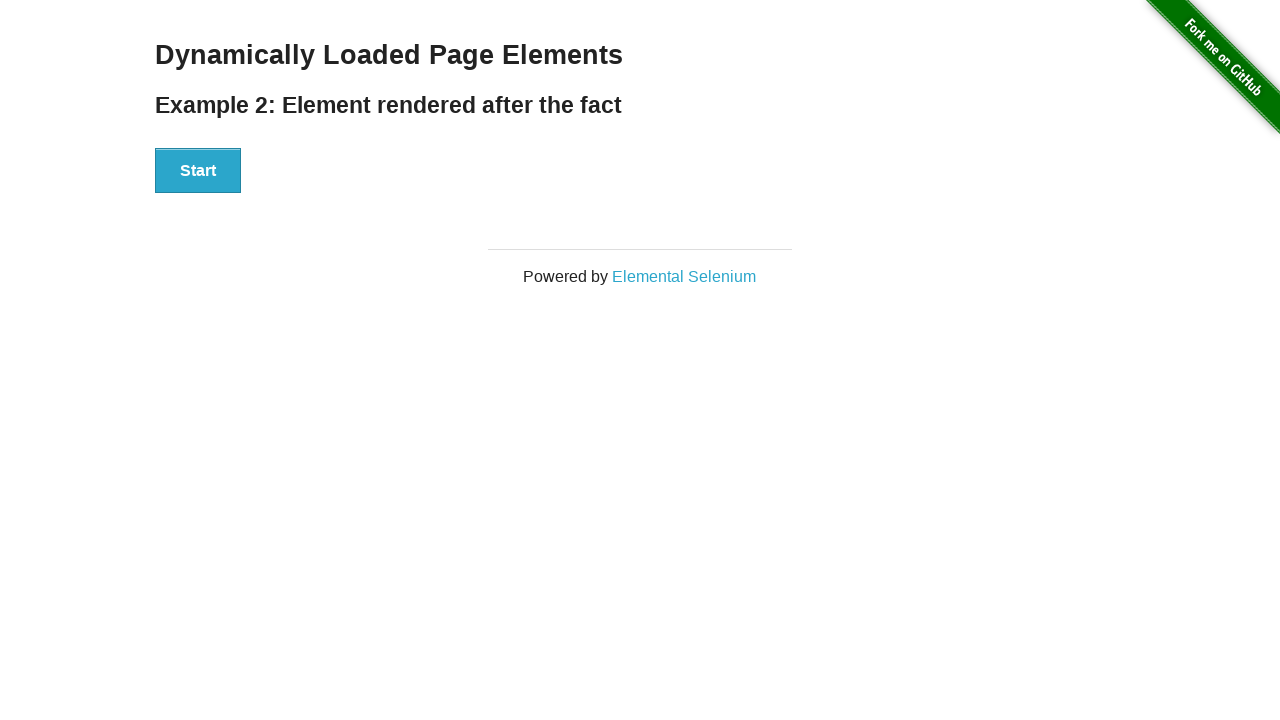

Clicked start button to begin dynamic loading at (198, 171) on xpath=//div[@id='start']/button
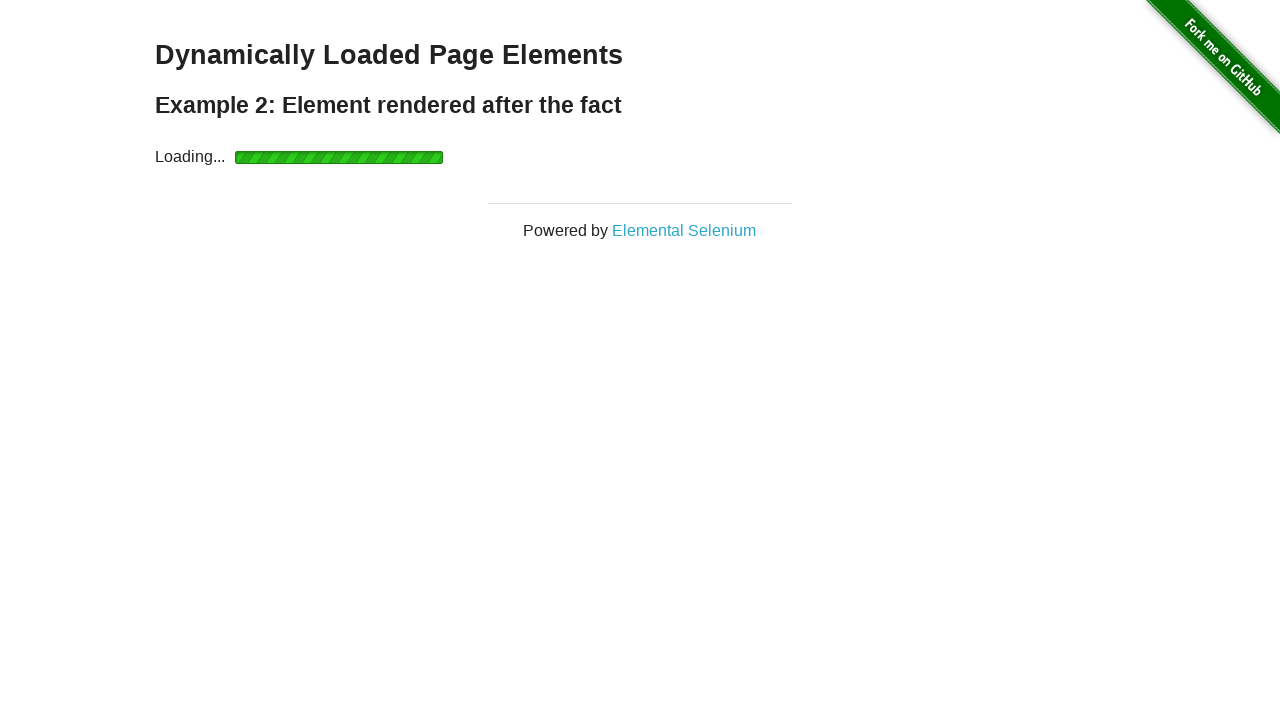

Waited for finish element with text 'Hello World!' to appear in DOM
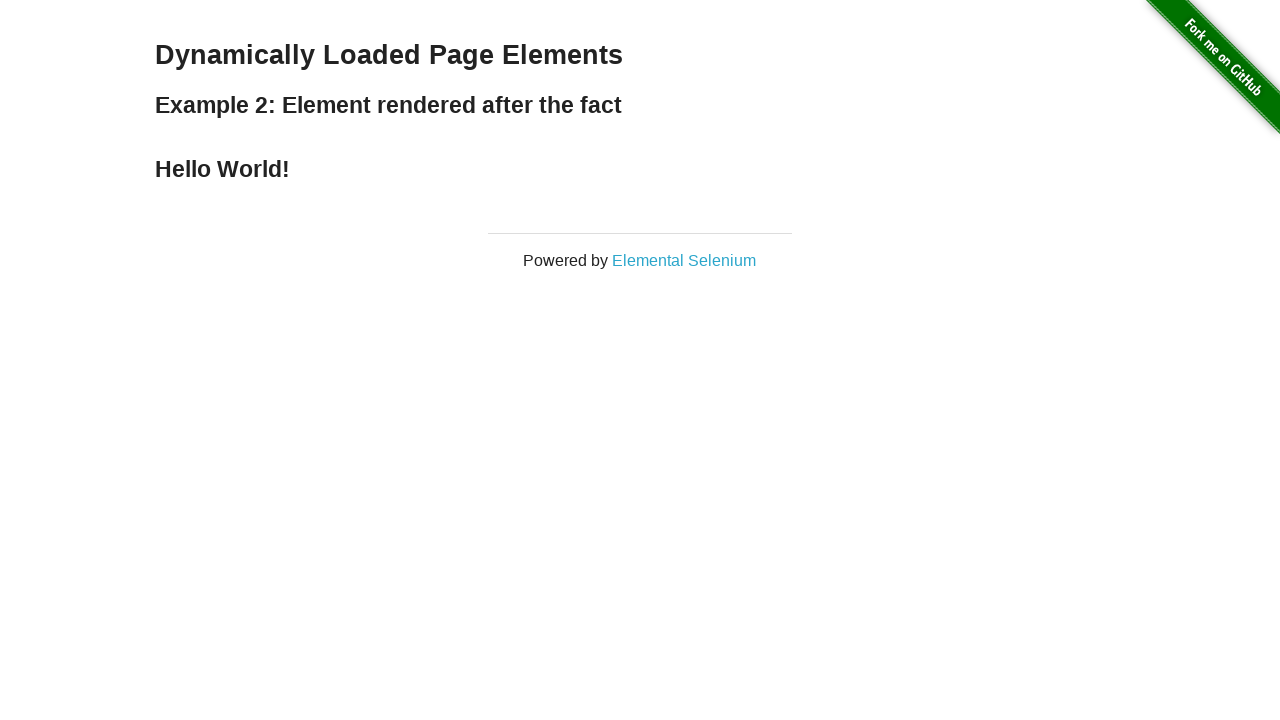

Verified finish element contains expected text 'Hello World!'
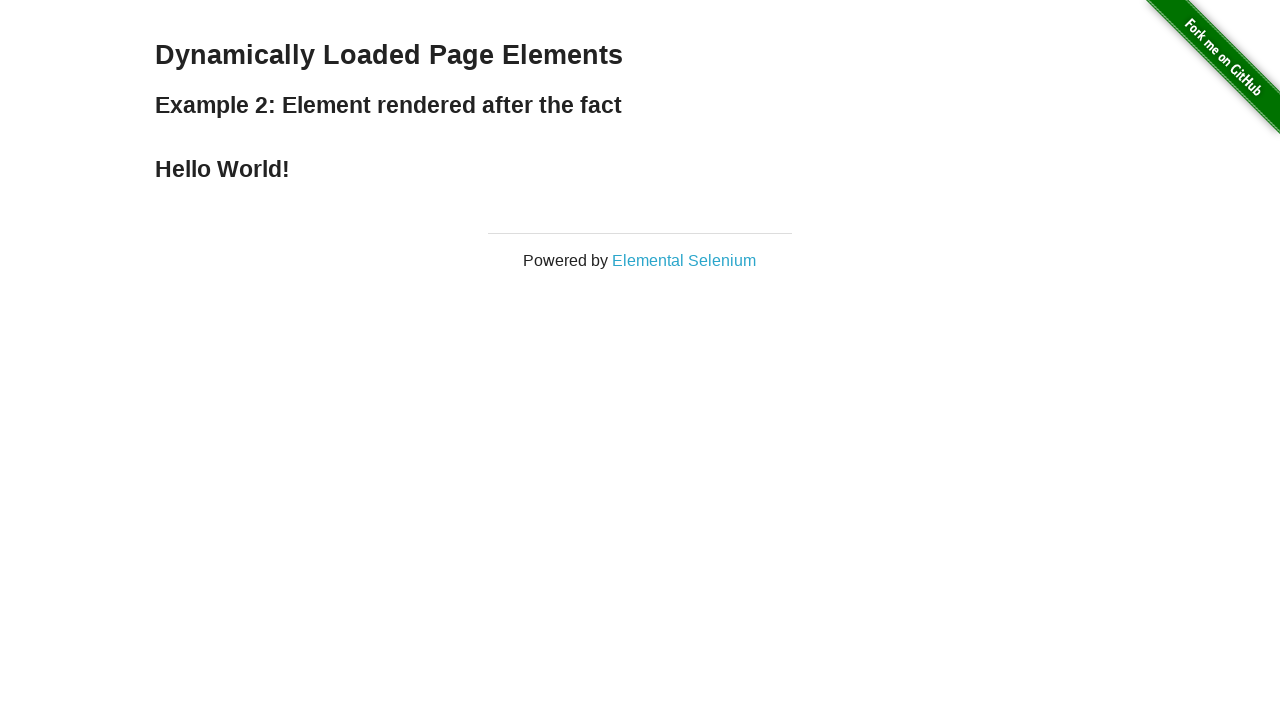

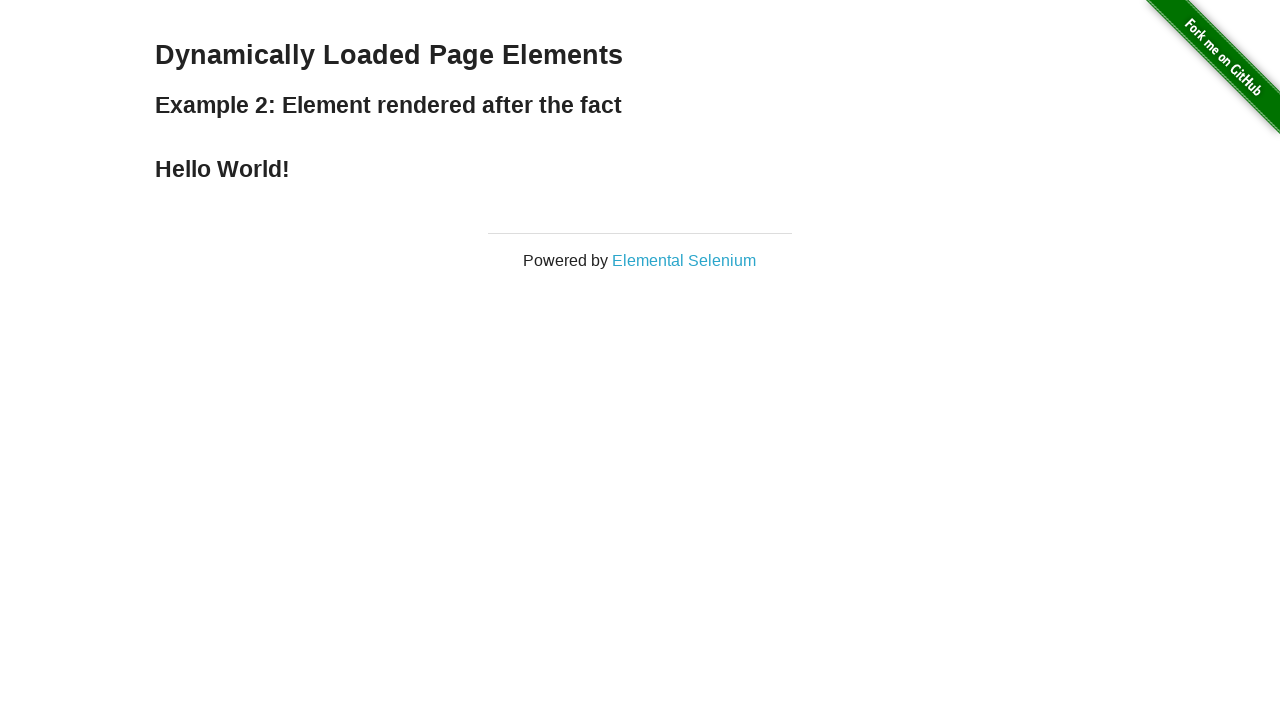